Tests filling an email/phone input field in a banner form on a medical website homepage using CSS selector with tag, class, and attribute combination.

Starting URL: https://www.medimention.com

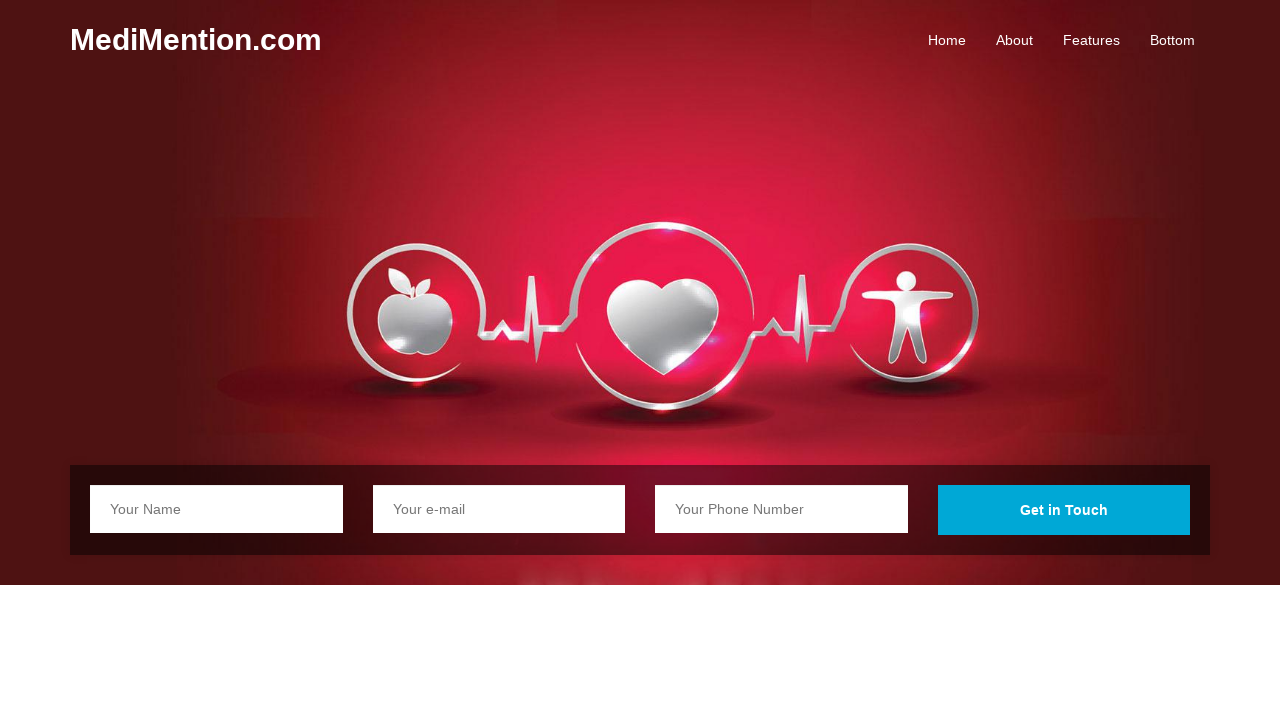

Navigated to Medimention homepage
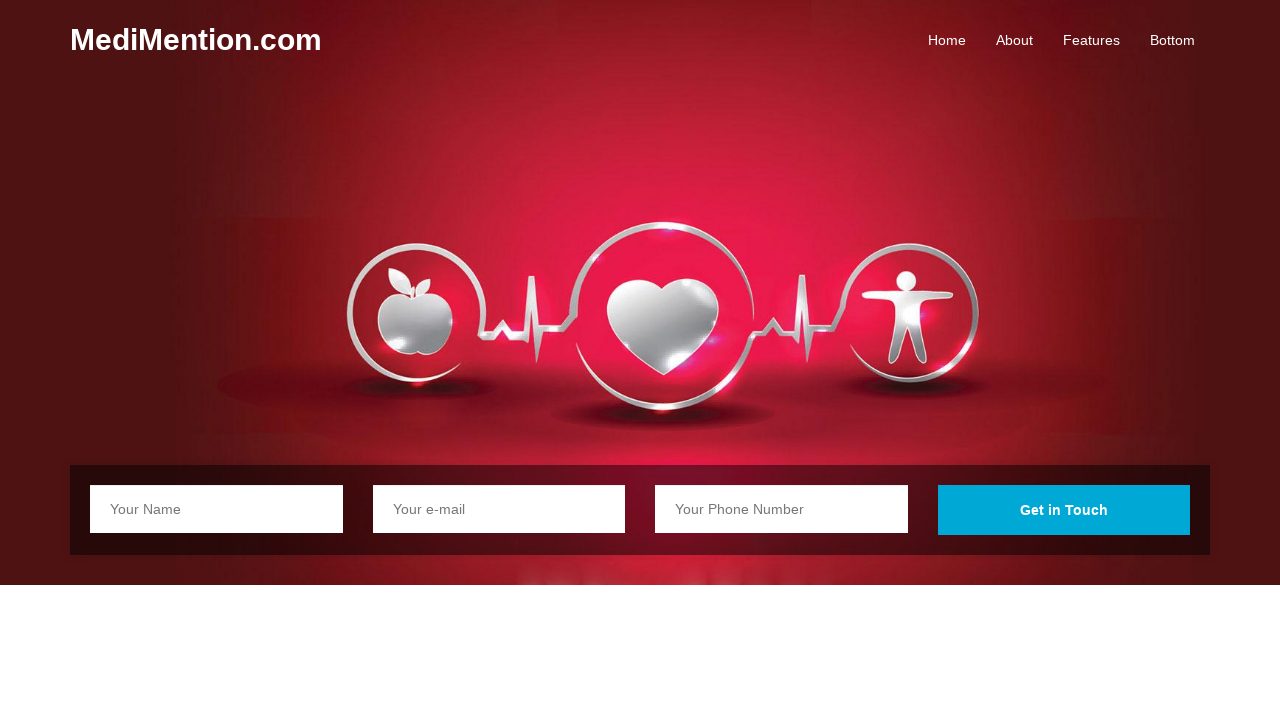

Filled banner email/phone input field with 'bhagya@gmail.com' using CSS selector on input.form-control[id='banner-phone']
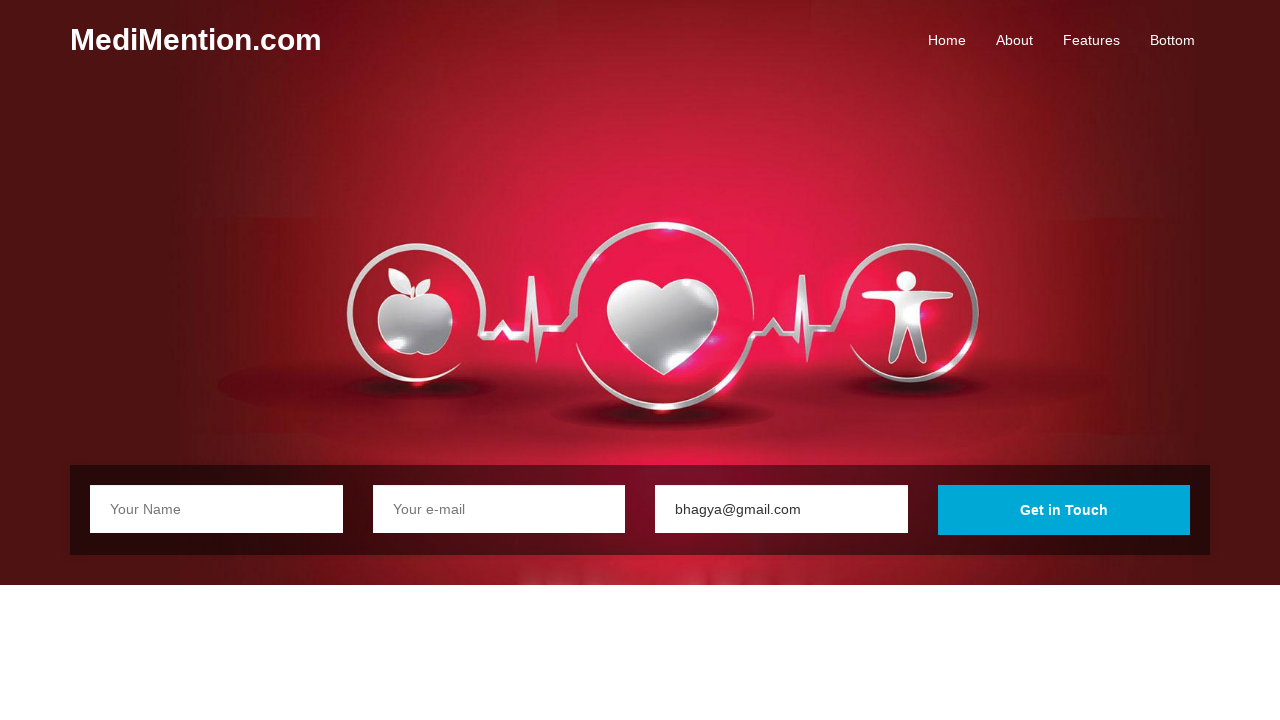

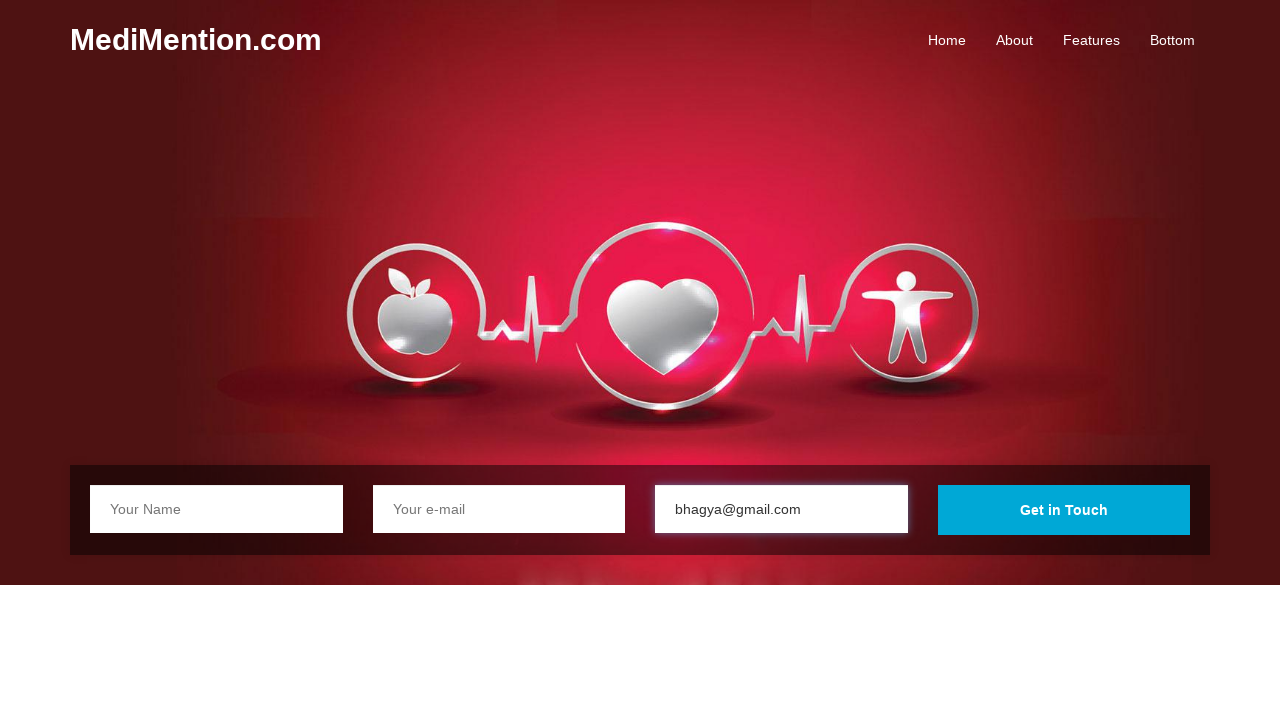